Navigates to a blog post page and verifies that comments are loaded dynamically, checking that comment elements and author names are visible.

Starting URL: http://board.nyan101.com/post/1

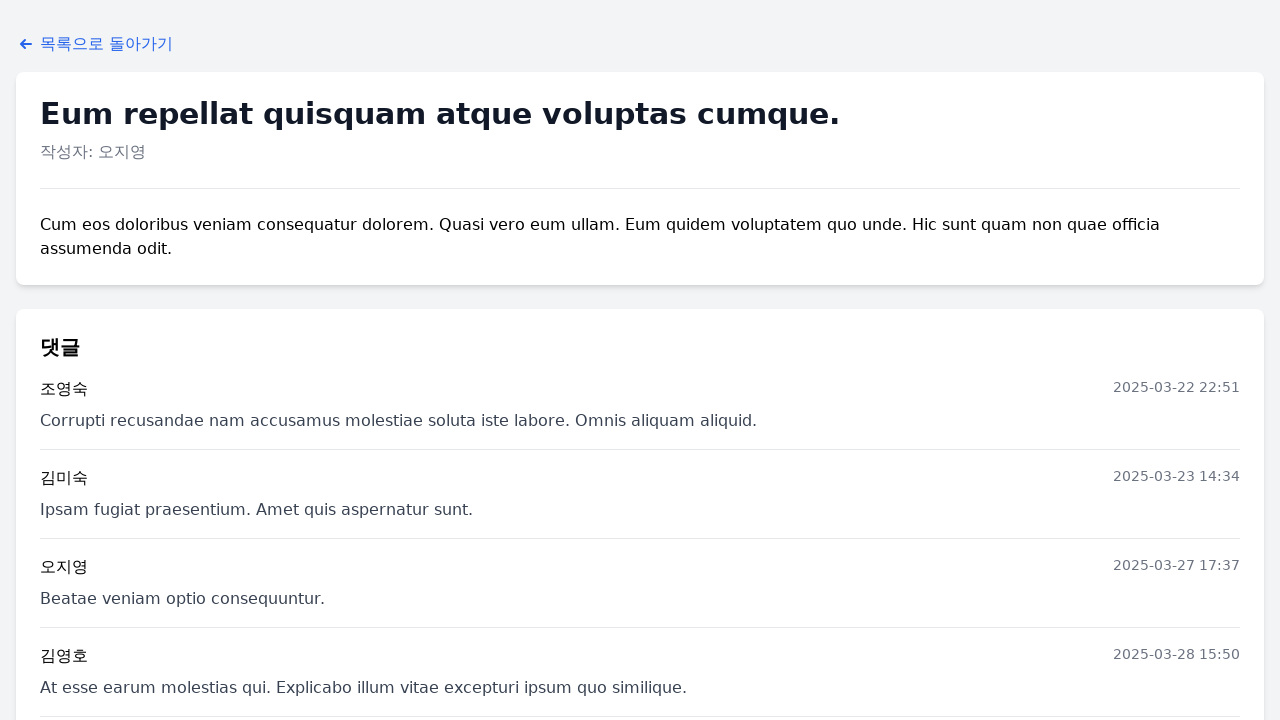

Navigated to blog post page at http://board.nyan101.com/post/1
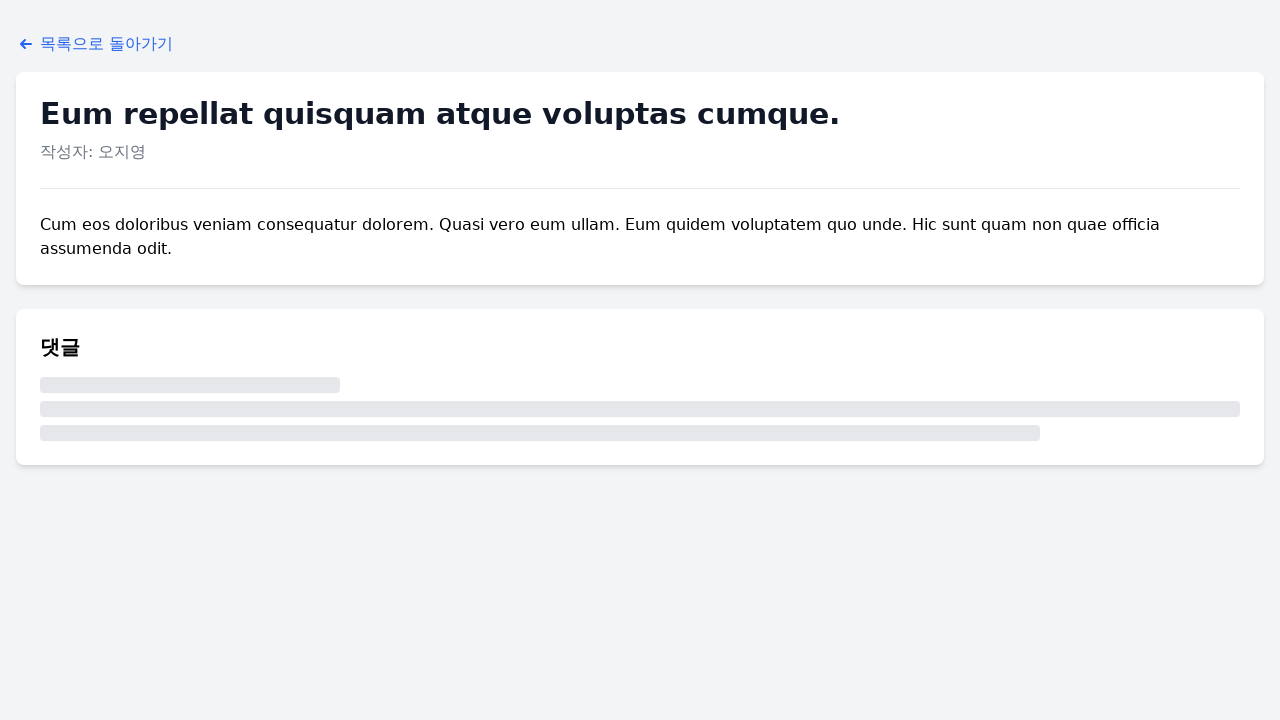

Comment elements loaded dynamically
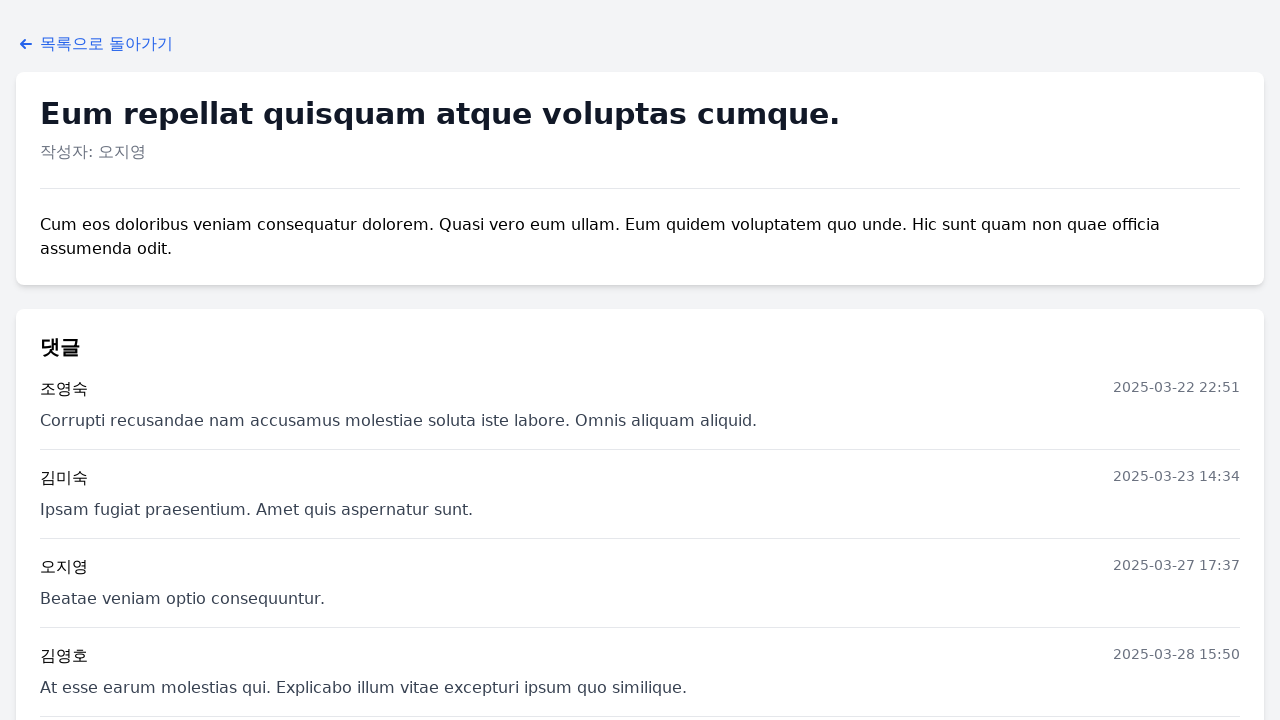

Comment author names are visible on the page
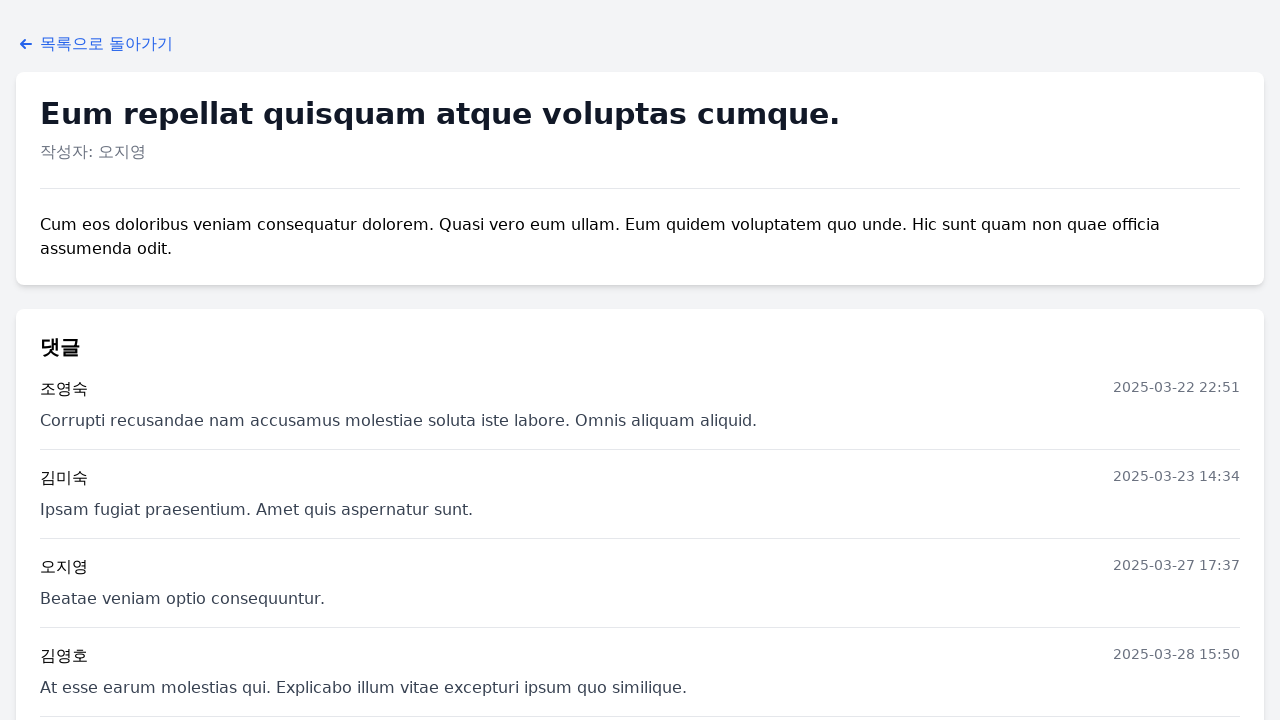

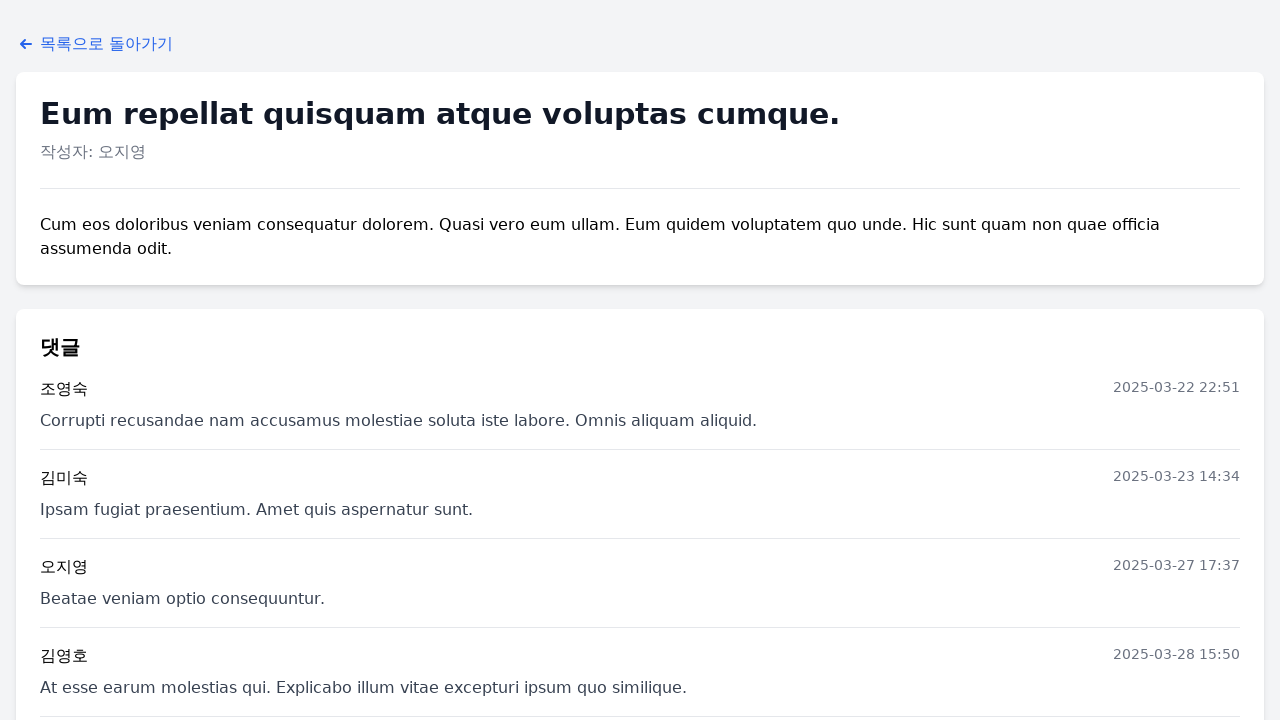